Tests the Minimum Spanning Tree functionality by adding nodes, defining edges with weights, and creating the MST

Starting URL: https://gcallah.github.io/Algocynfas/

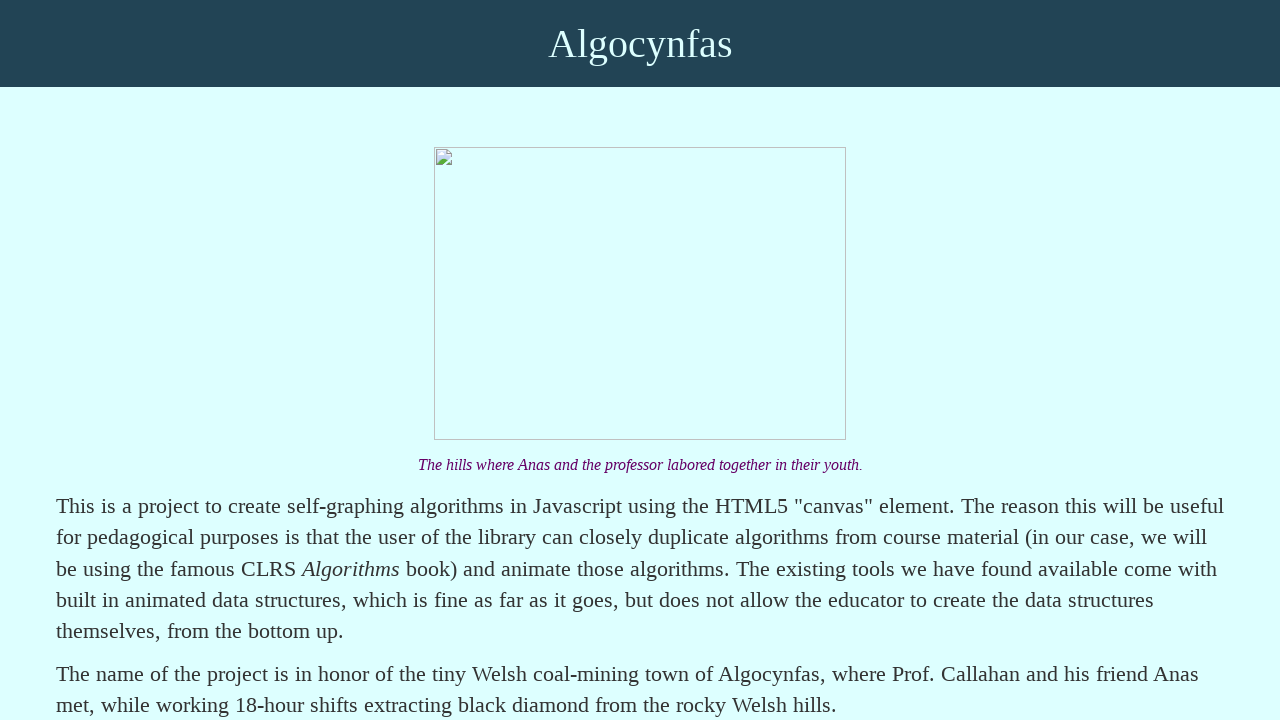

Clicked on 'Find a Minimum Spanning Tree' link at (255, 361) on text='Find a Minimum Spanning Tree'
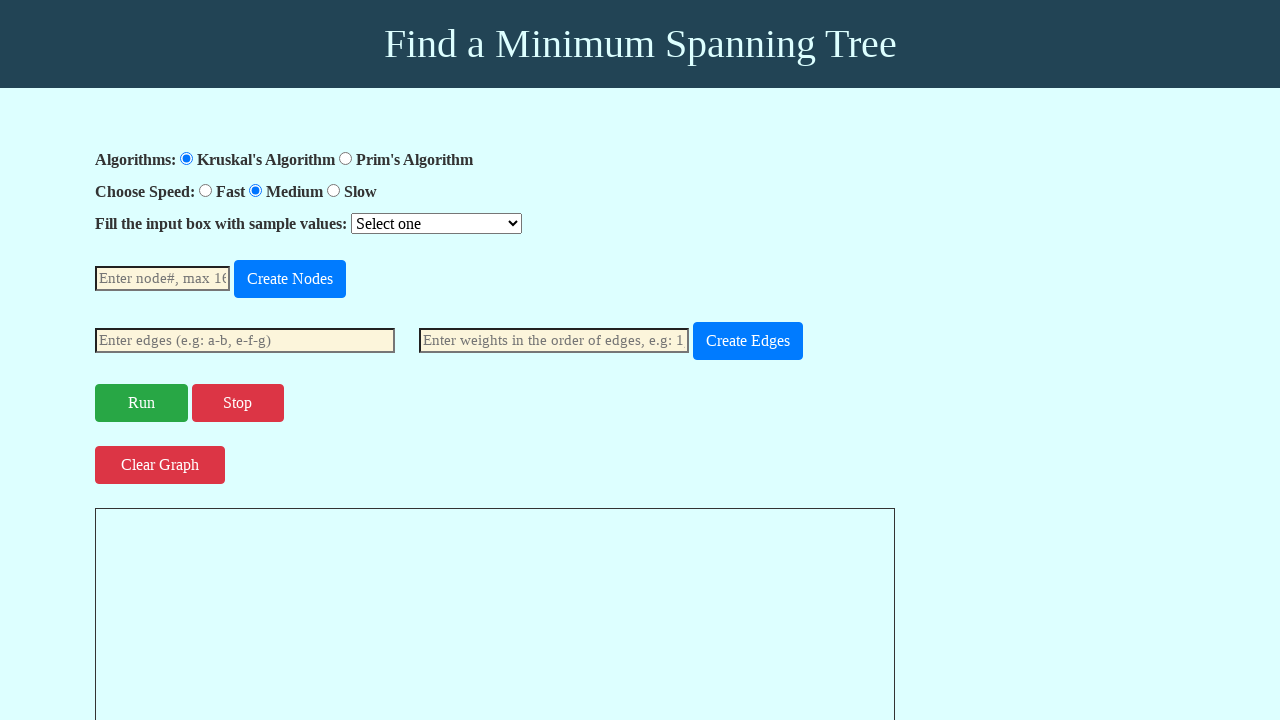

Filled node count field with '5' on #nodeNum
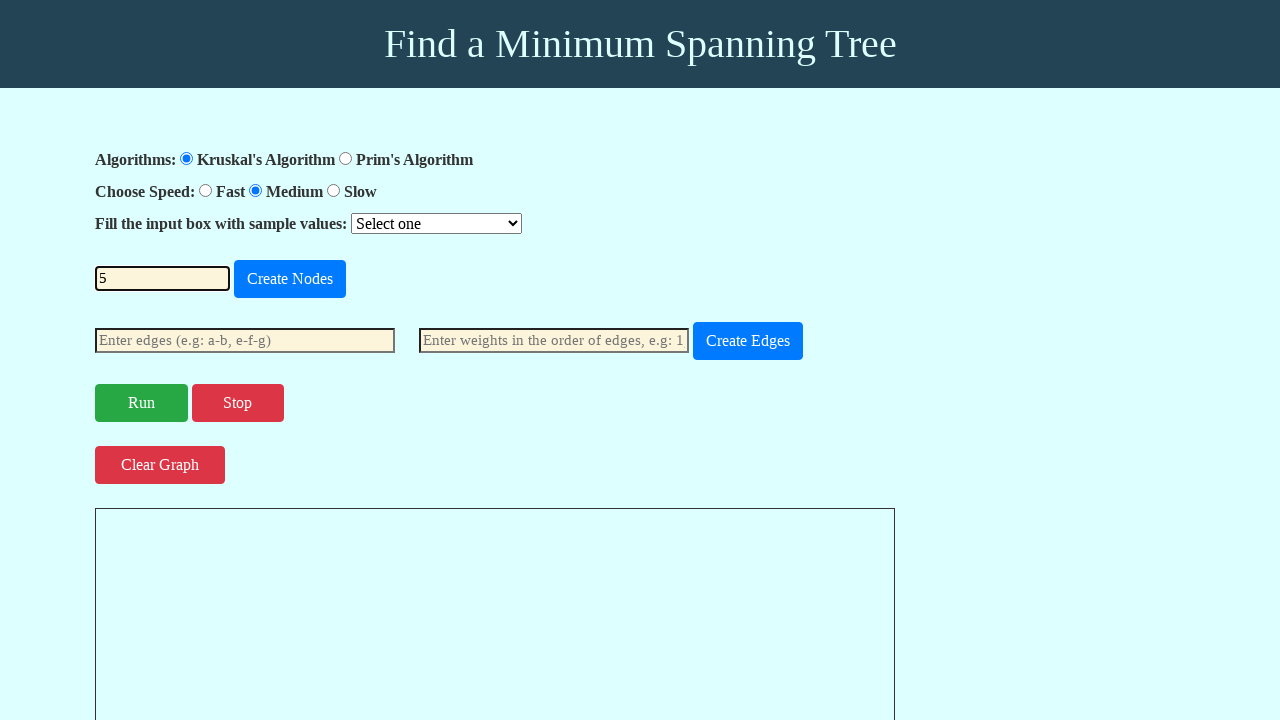

Clicked add node button to create 5 nodes at (290, 279) on #add-node-button
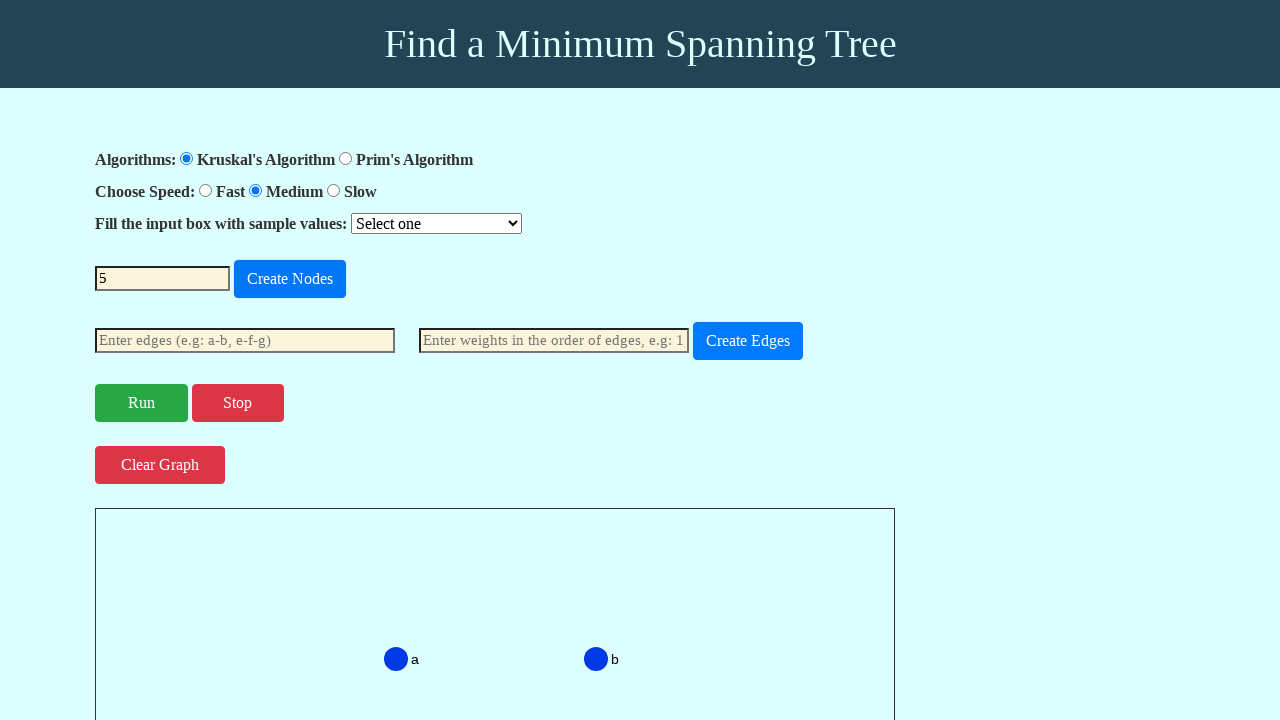

Filled edges field with 'a-b, b-c, c-d, d-e' on #edges
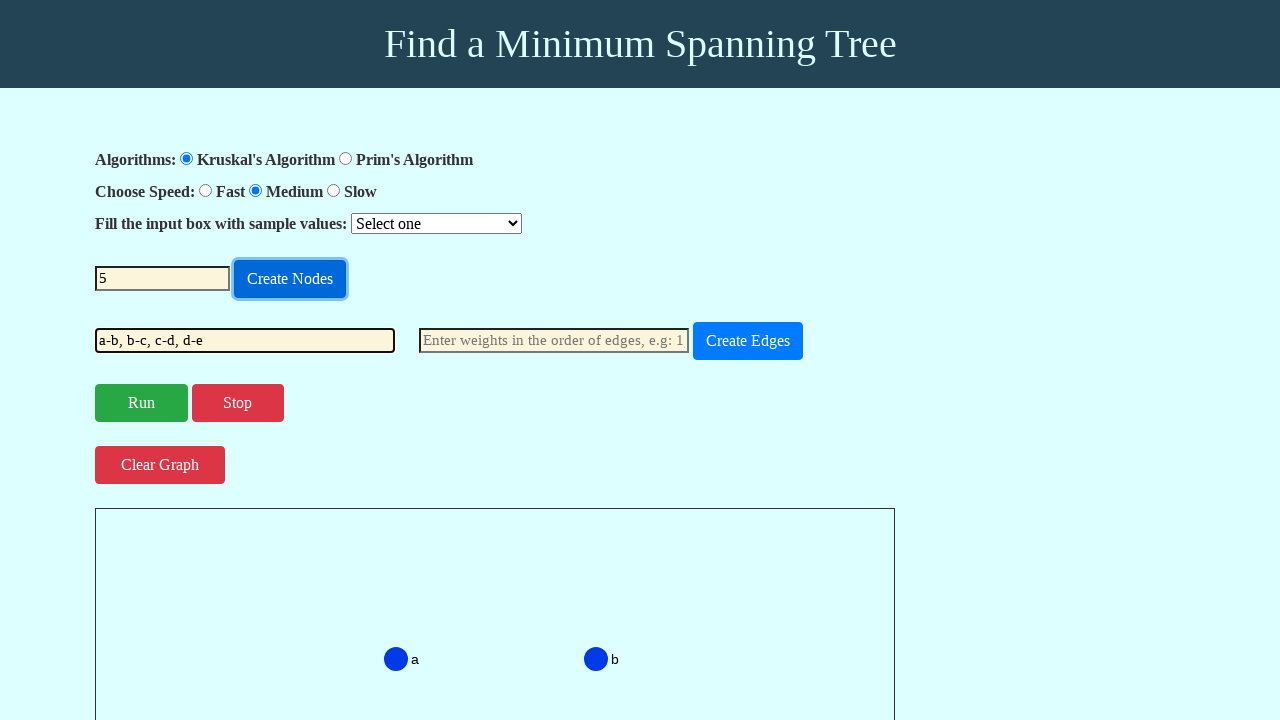

Filled weights field with '10, 25, 30, 15' on #weights
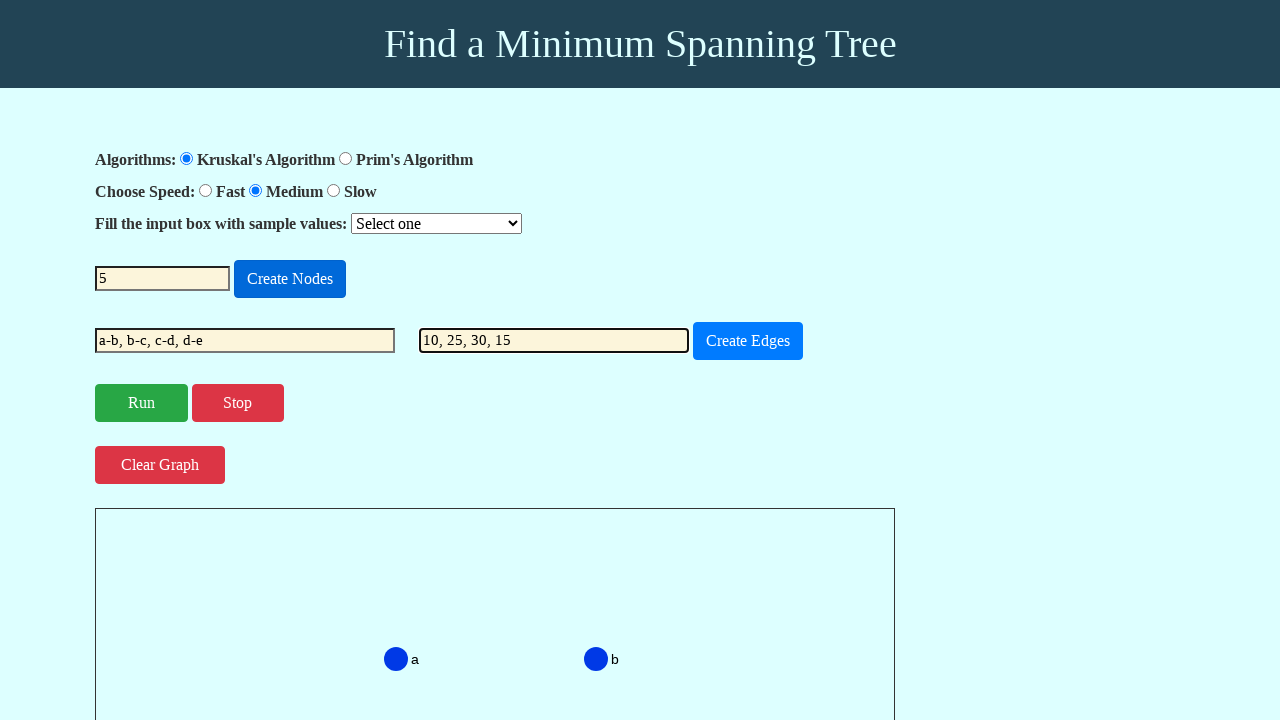

Clicked add edge button to create weighted edges in the graph at (748, 341) on #add-edge-button
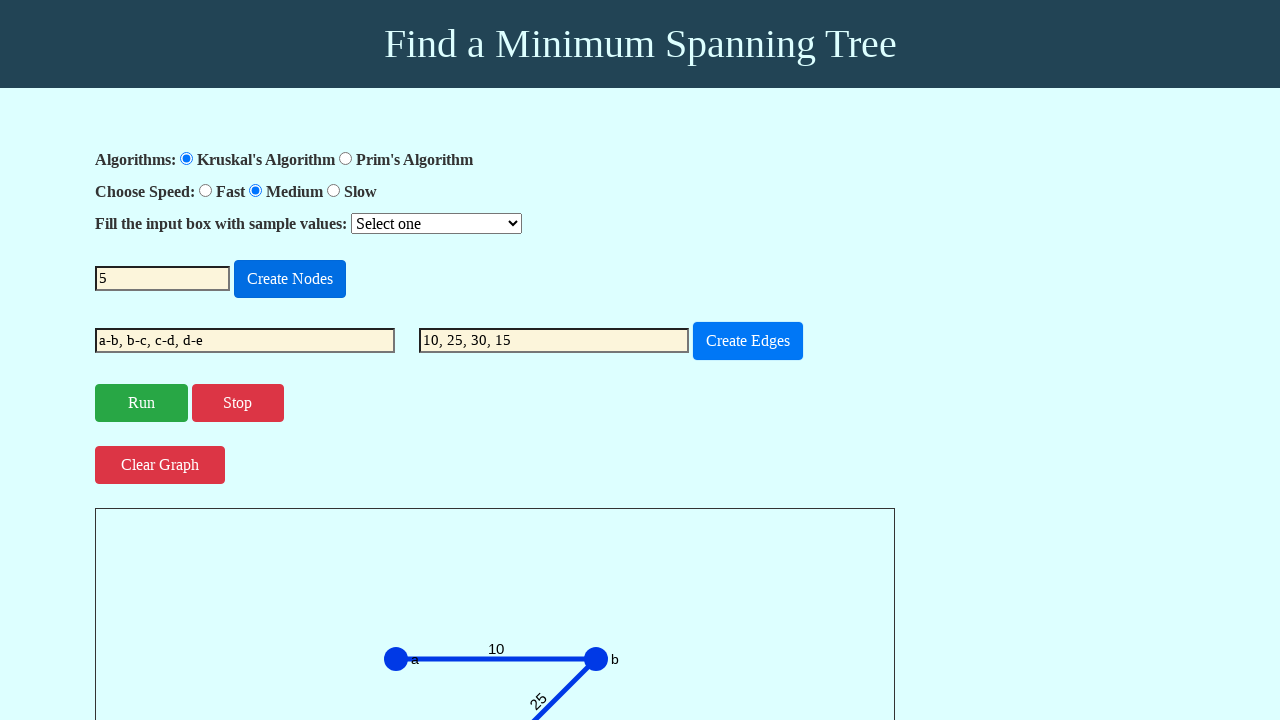

Dialog handler registered and accepted any alerts
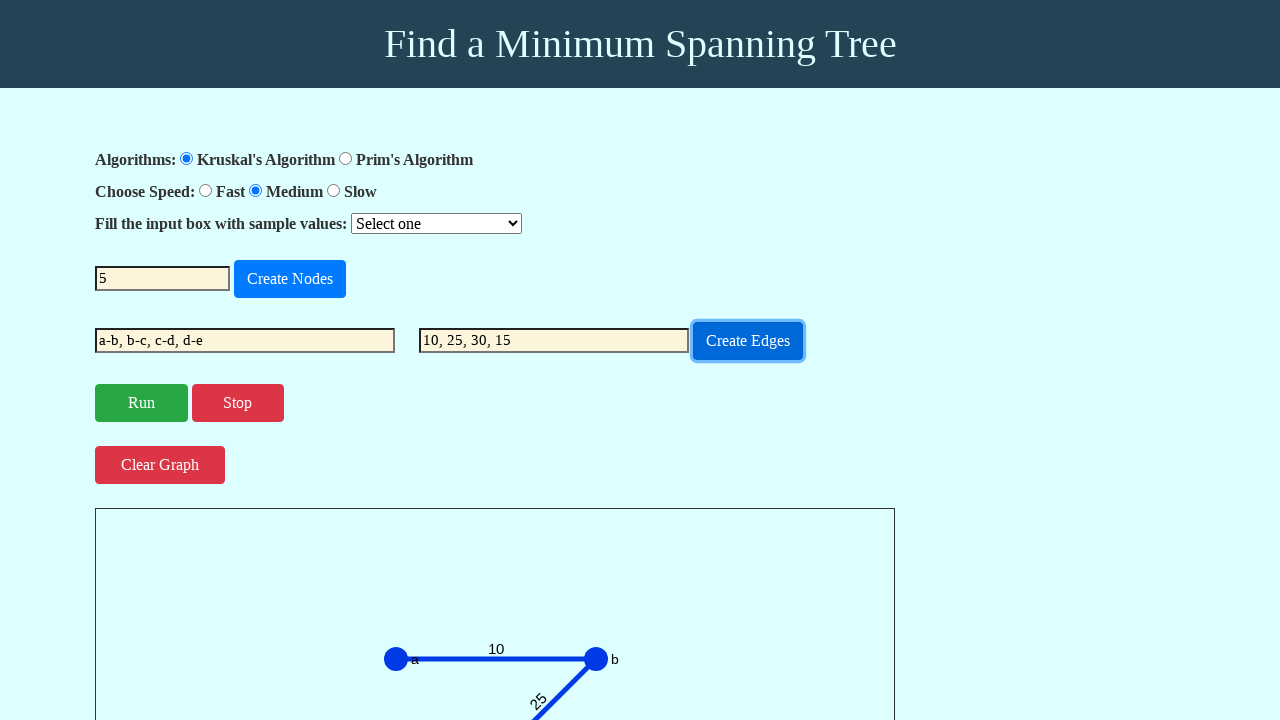

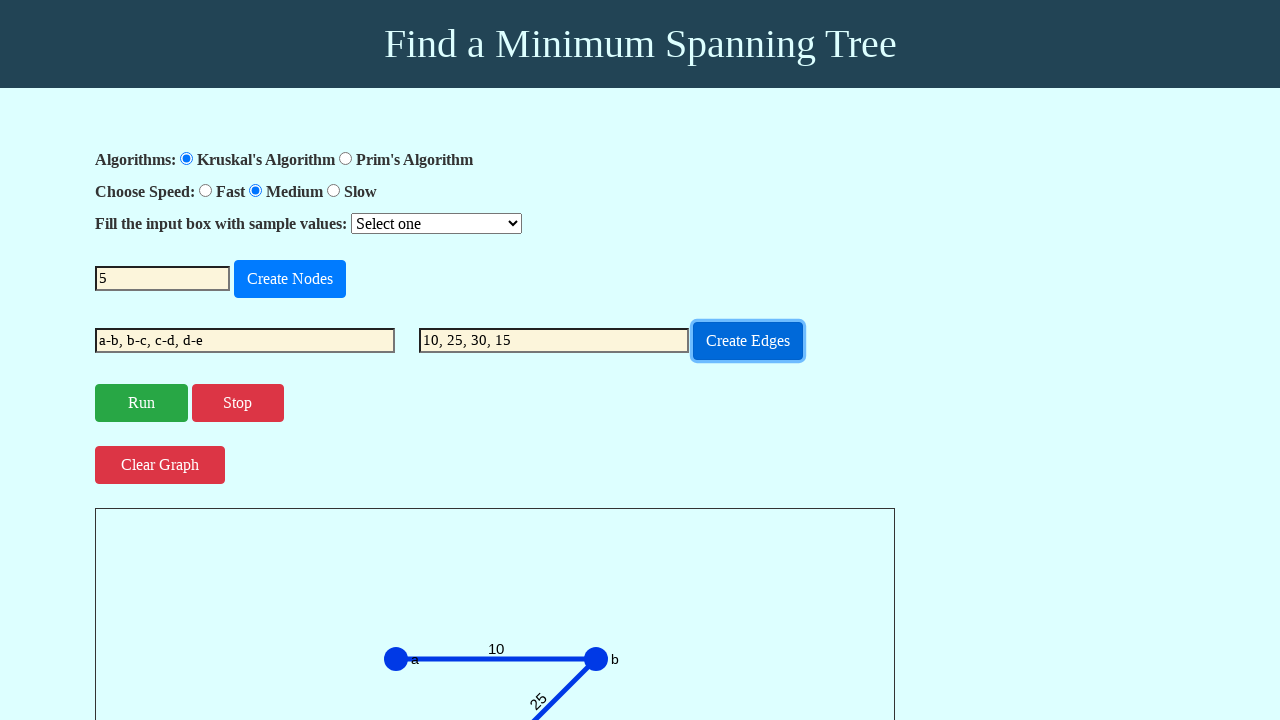